Tests the CSS Diner game by entering CSS selectors into the input field and clicking the enter button to verify if the selector correctly matches the target elements on each level.

Starting URL: https://flukeout.github.io/

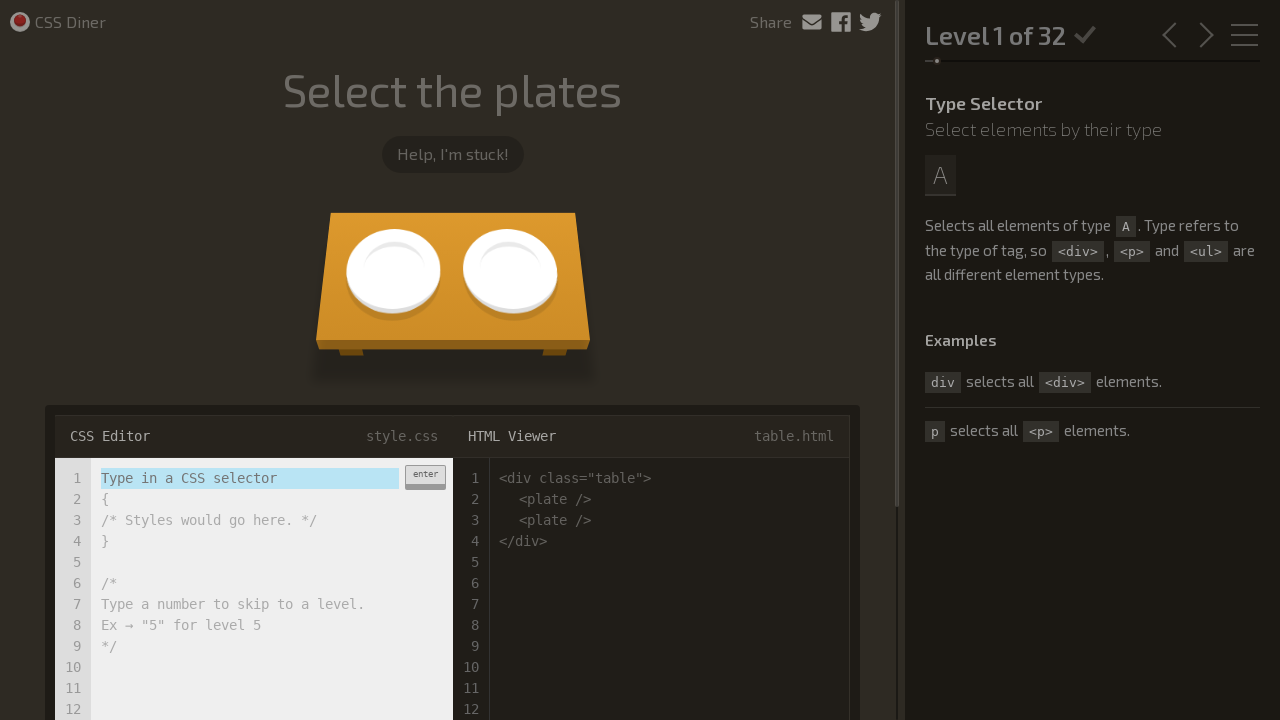

Input field loaded
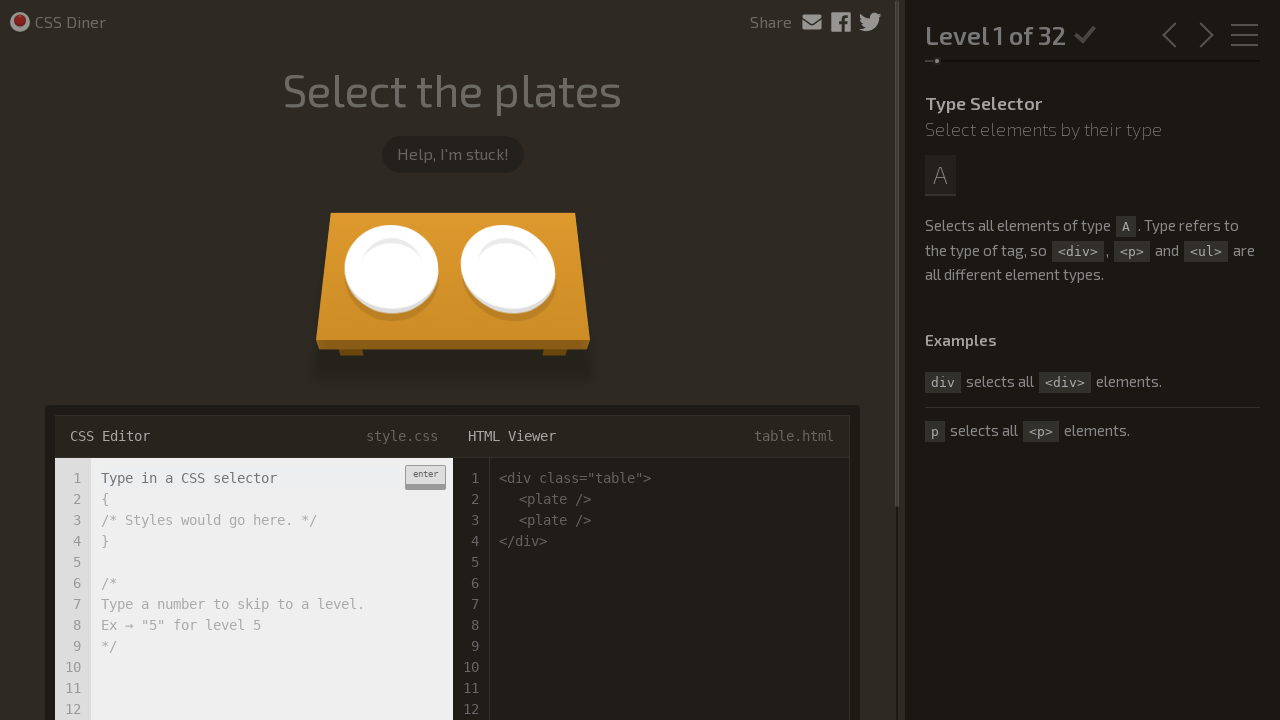

Entered CSS selector 'plate' into input field on .input-strobe
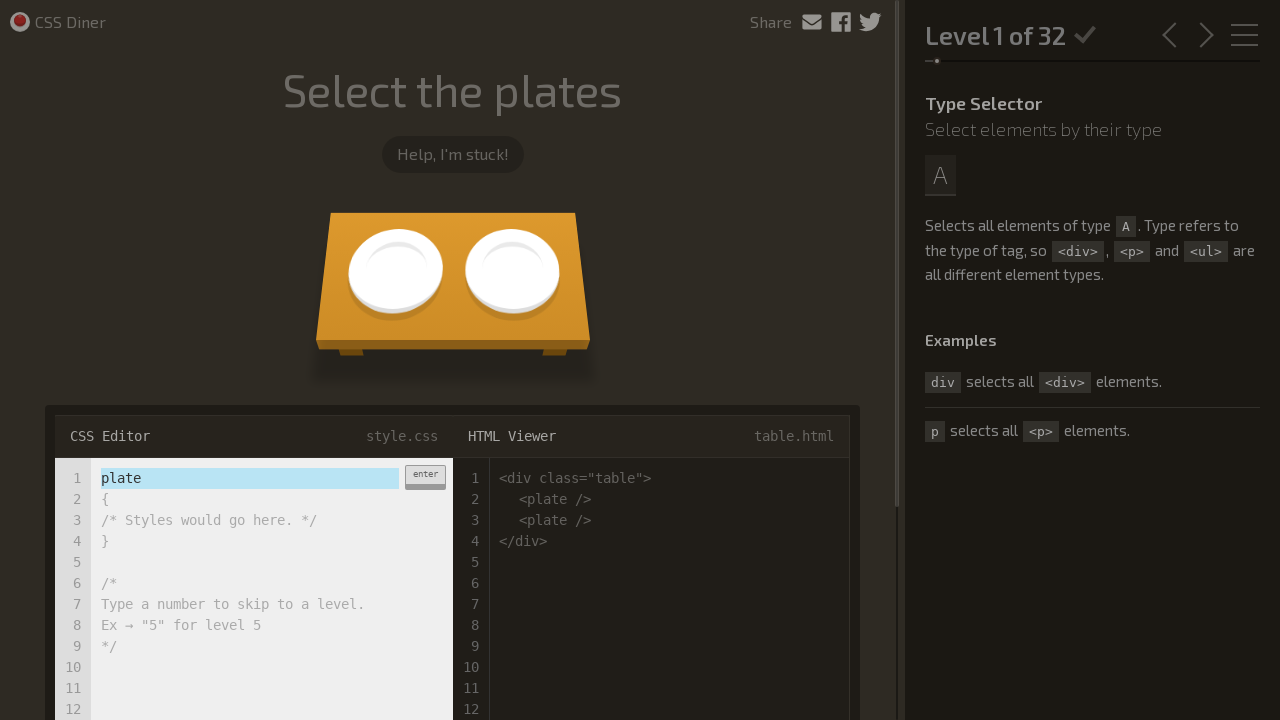

Clicked enter button to test 'plate' selector at (425, 477) on .enter-button
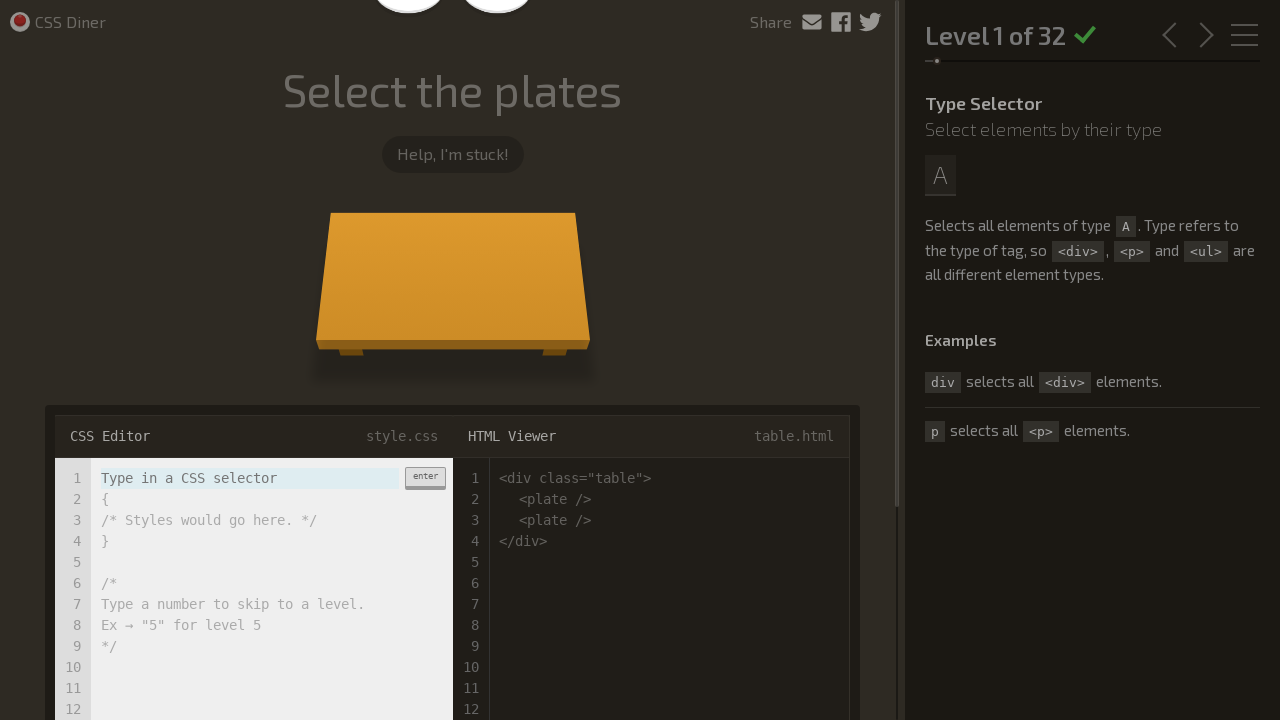

Waited for level completion or failure after testing 'plate'
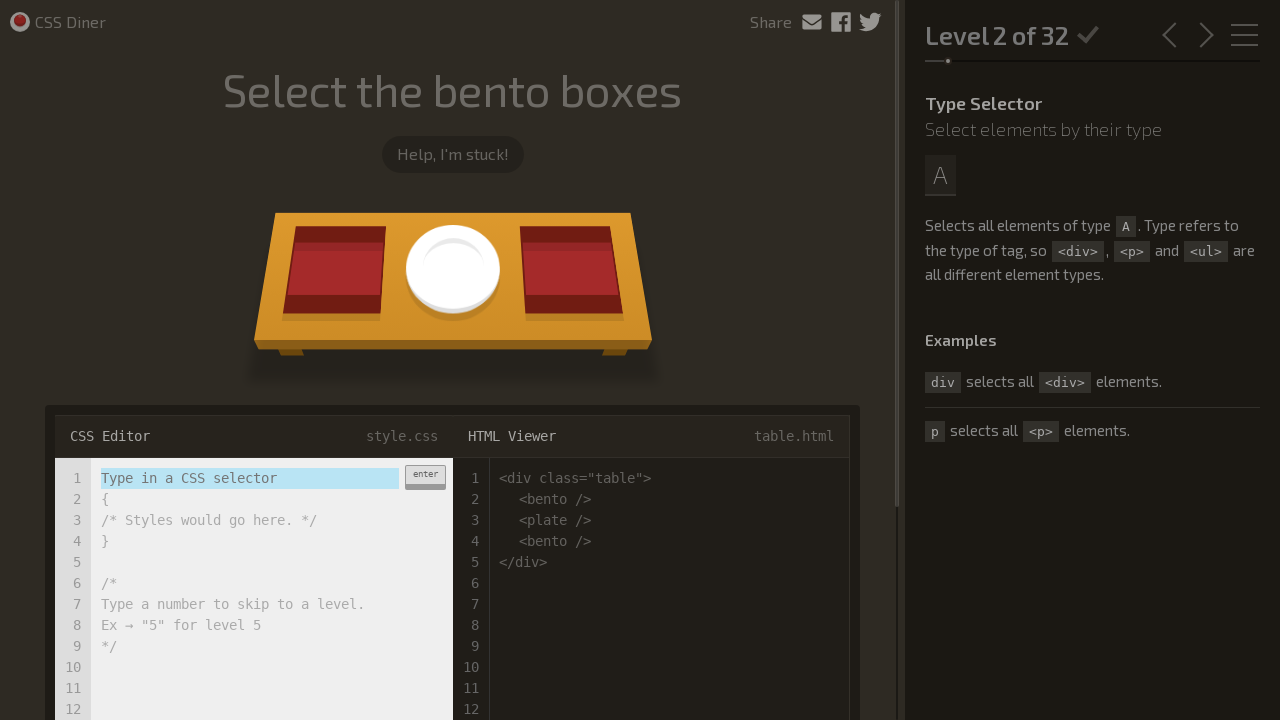

Entered CSS selector 'bento' into input field on .input-strobe
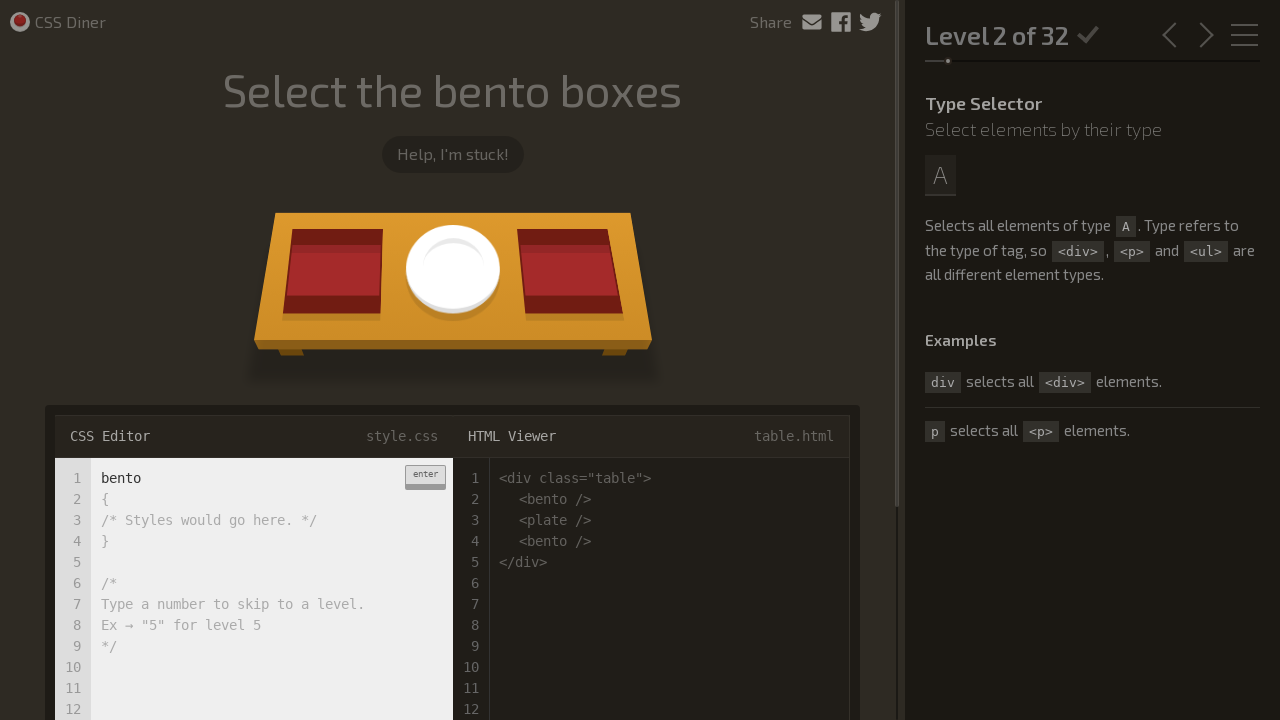

Clicked enter button to test 'bento' selector at (425, 477) on .enter-button
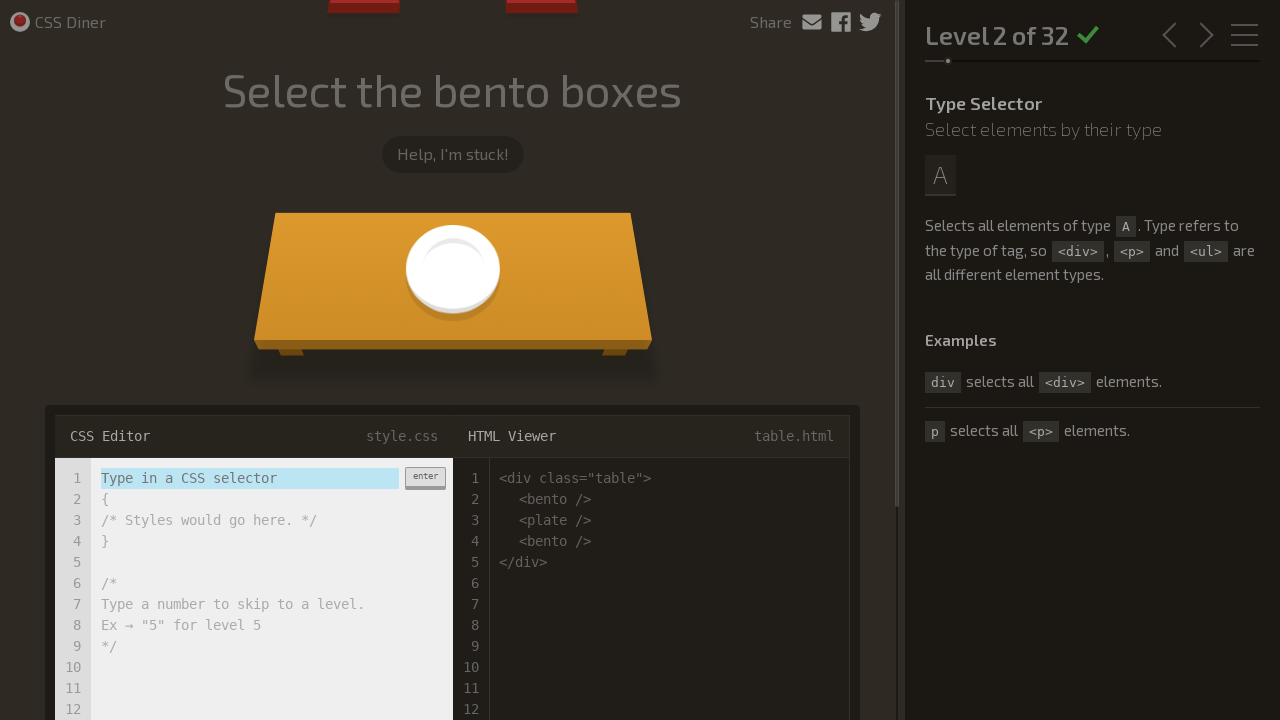

Waited for level completion or failure after testing 'bento'
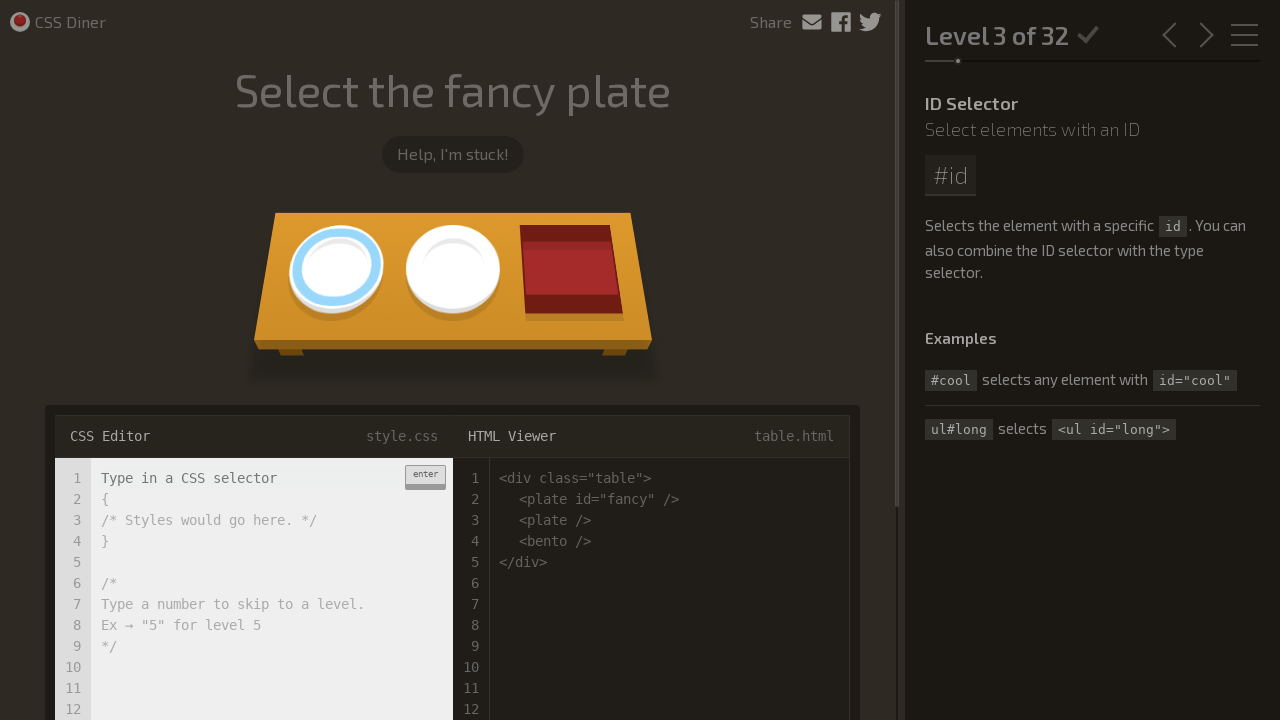

Entered CSS selector '#fancy' into input field on .input-strobe
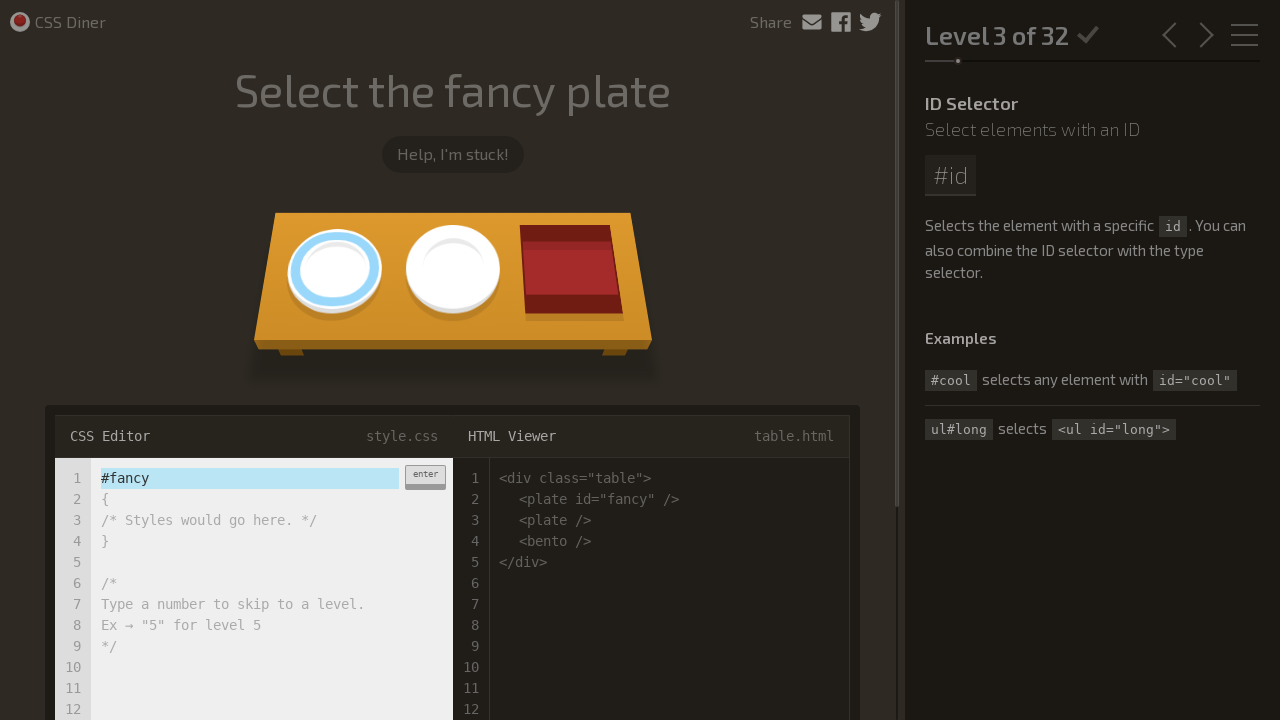

Clicked enter button to test '#fancy' selector at (425, 477) on .enter-button
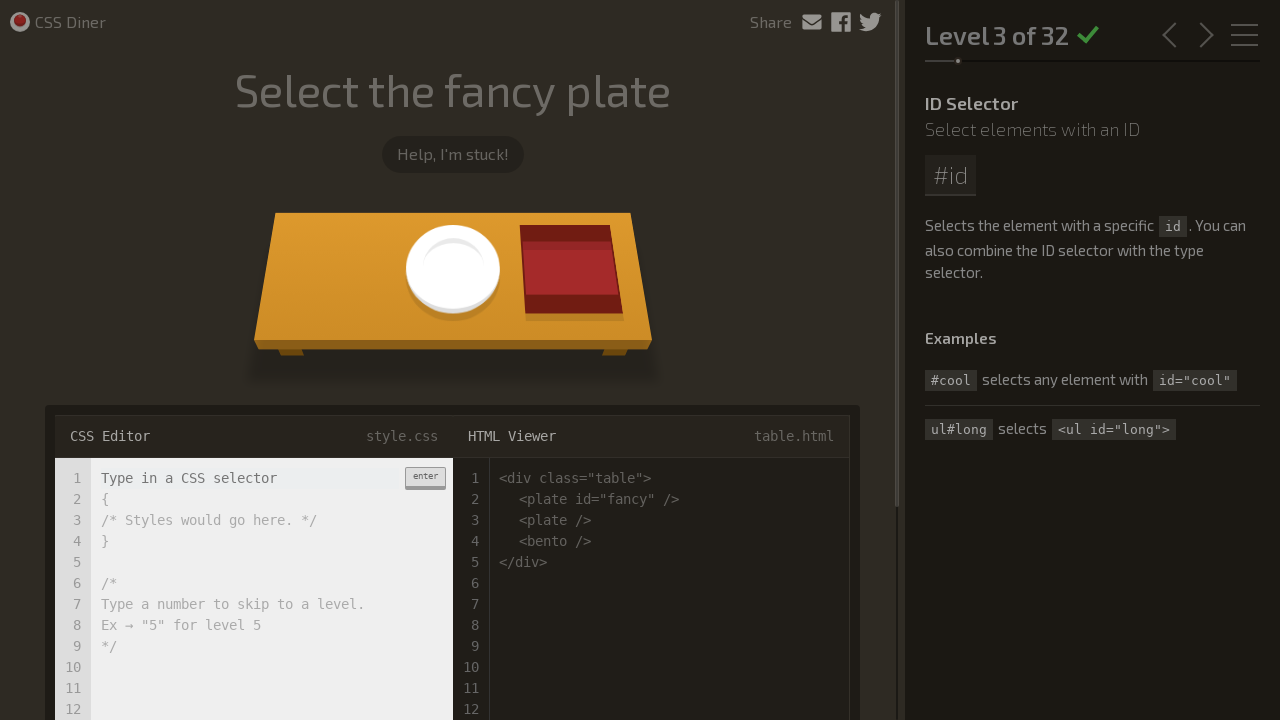

Waited for level completion or failure after testing '#fancy'
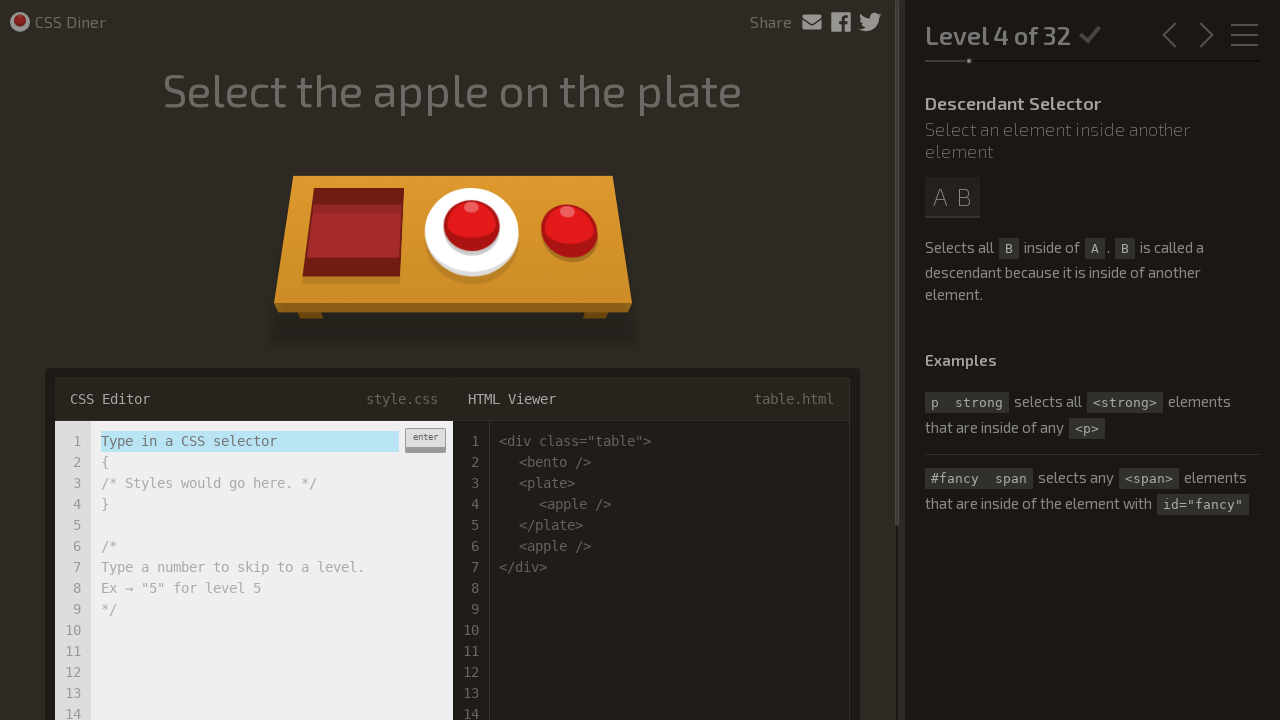

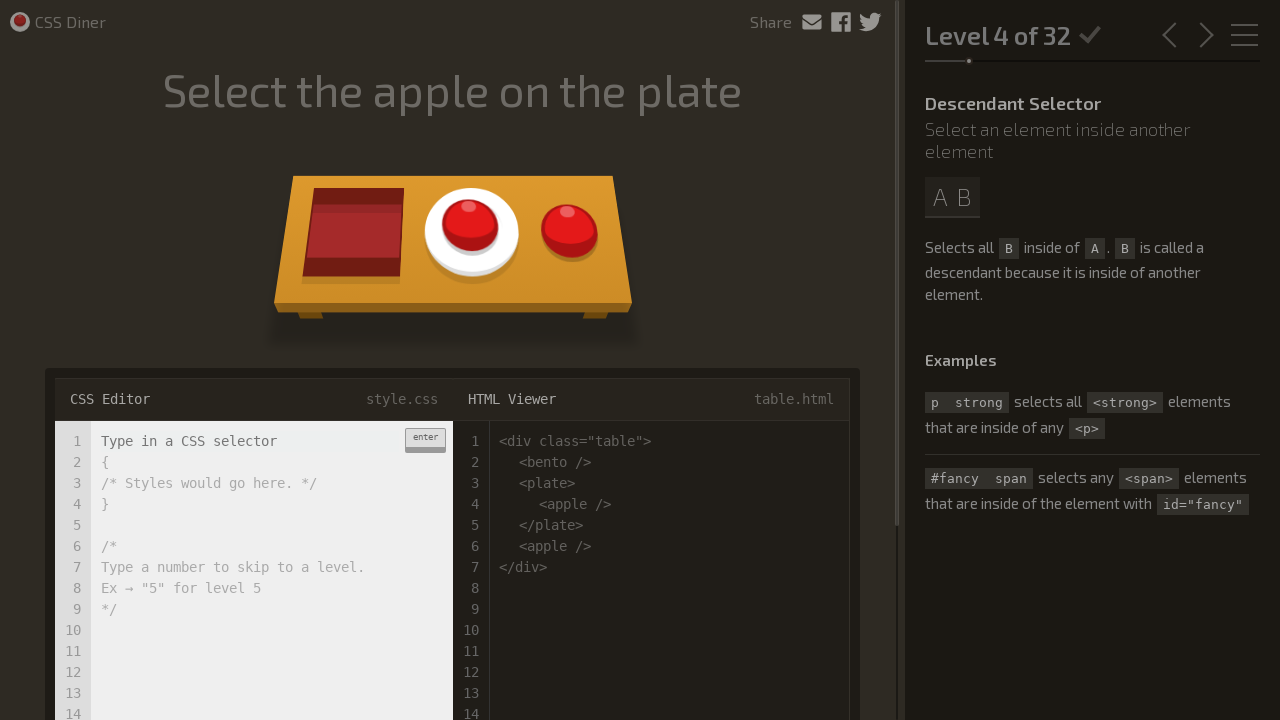